Tests dismissing a JavaScript confirm dialog by clicking the second button, dismissing the alert, and verifying the result message indicates cancellation.

Starting URL: https://the-internet.herokuapp.com/javascript_alerts

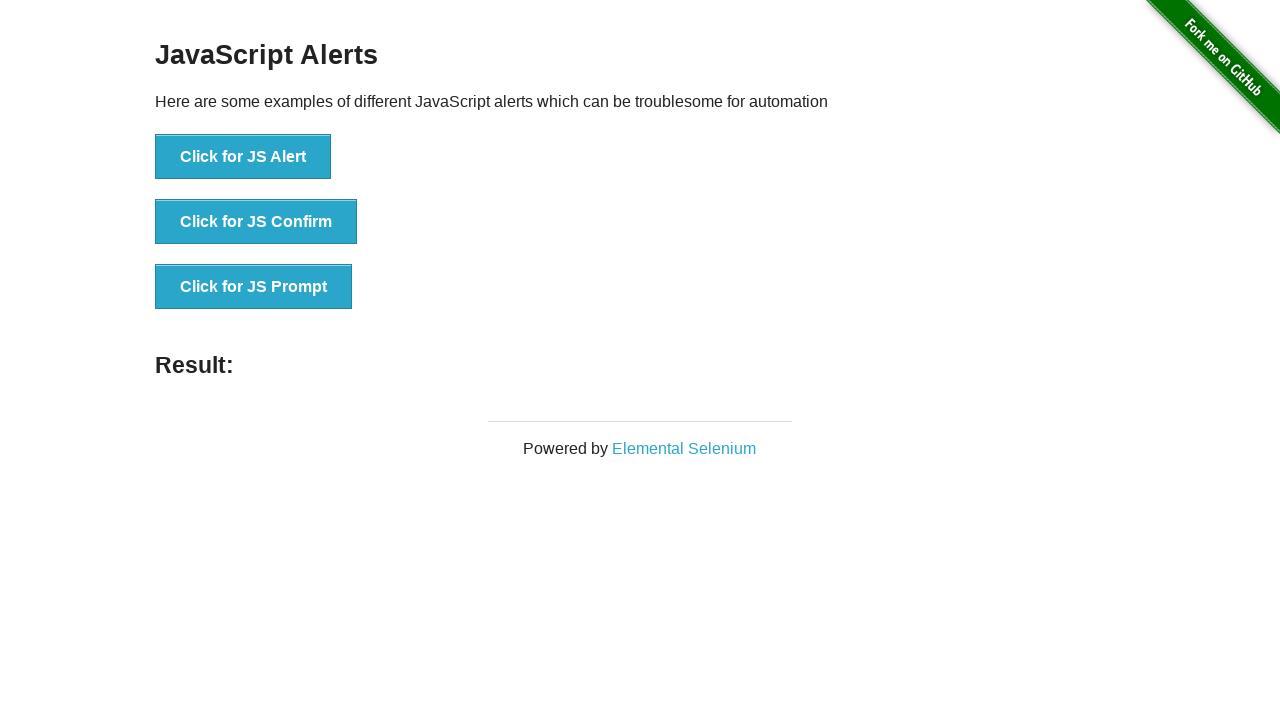

Set up dialog handler to dismiss the confirm dialog
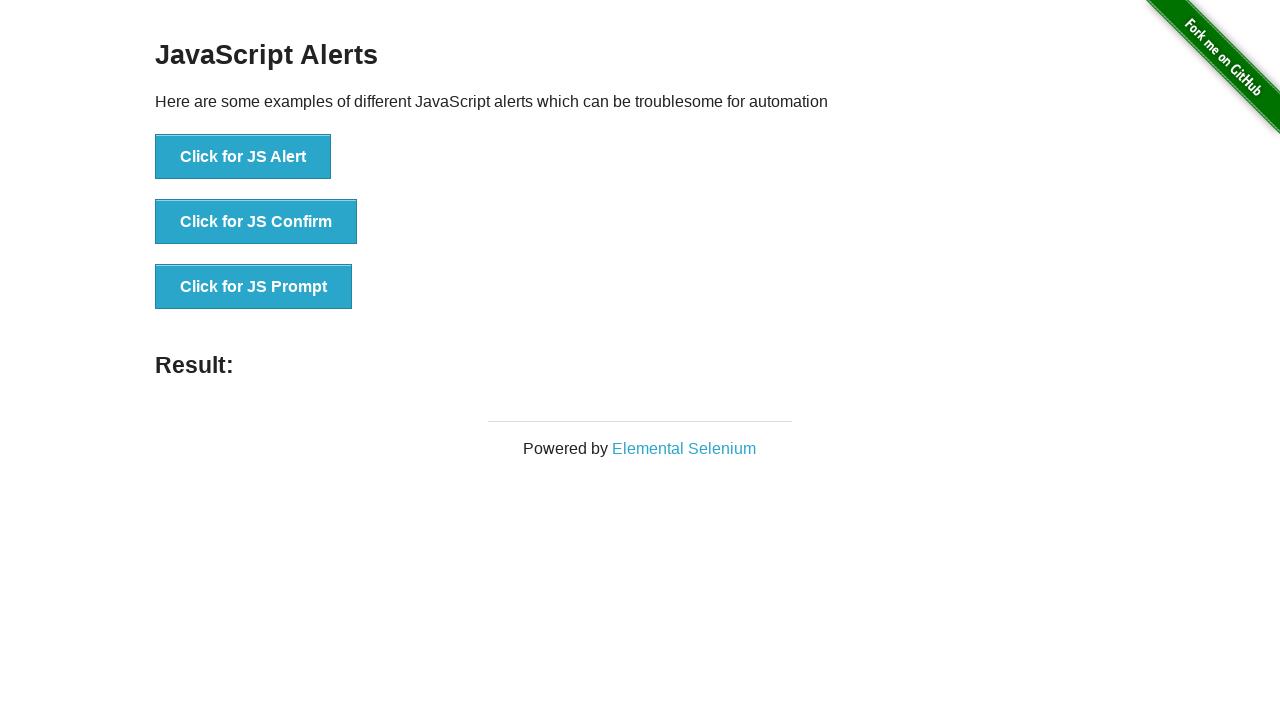

Clicked the 'Click for JS Confirm' button at (256, 222) on xpath=//*[text()='Click for JS Confirm']
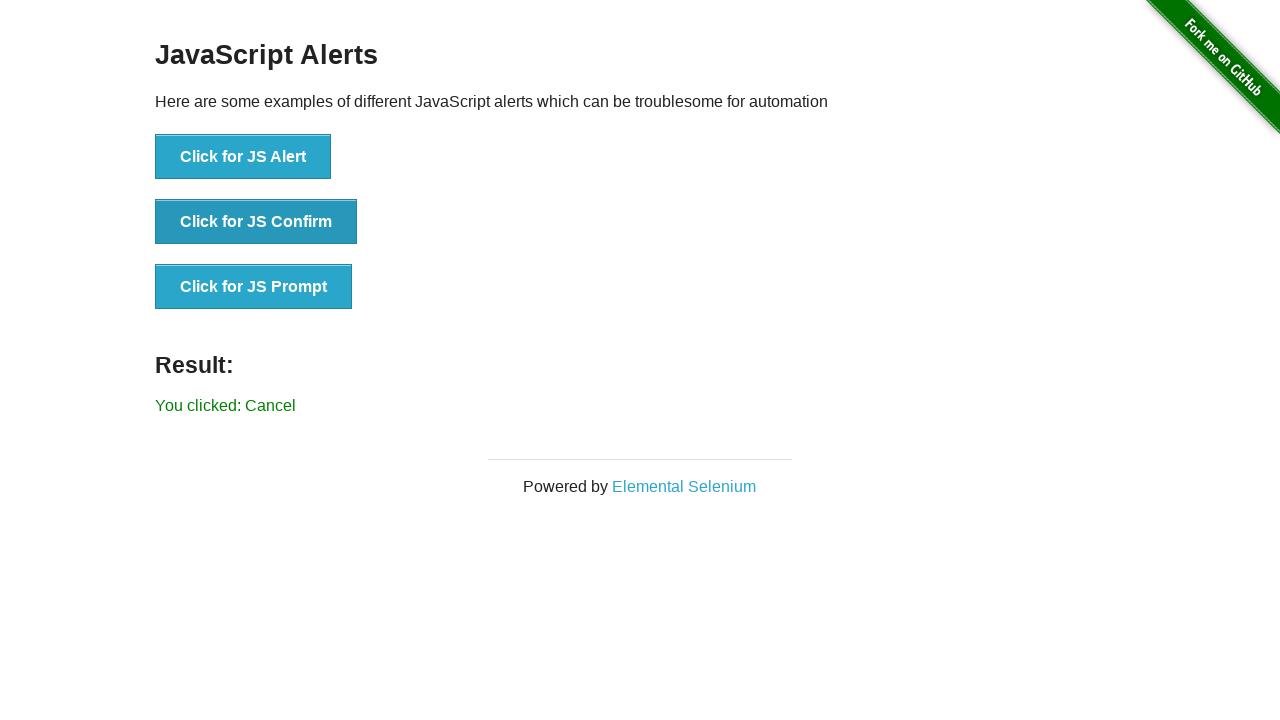

Verified result message 'You clicked: Cancel' appeared
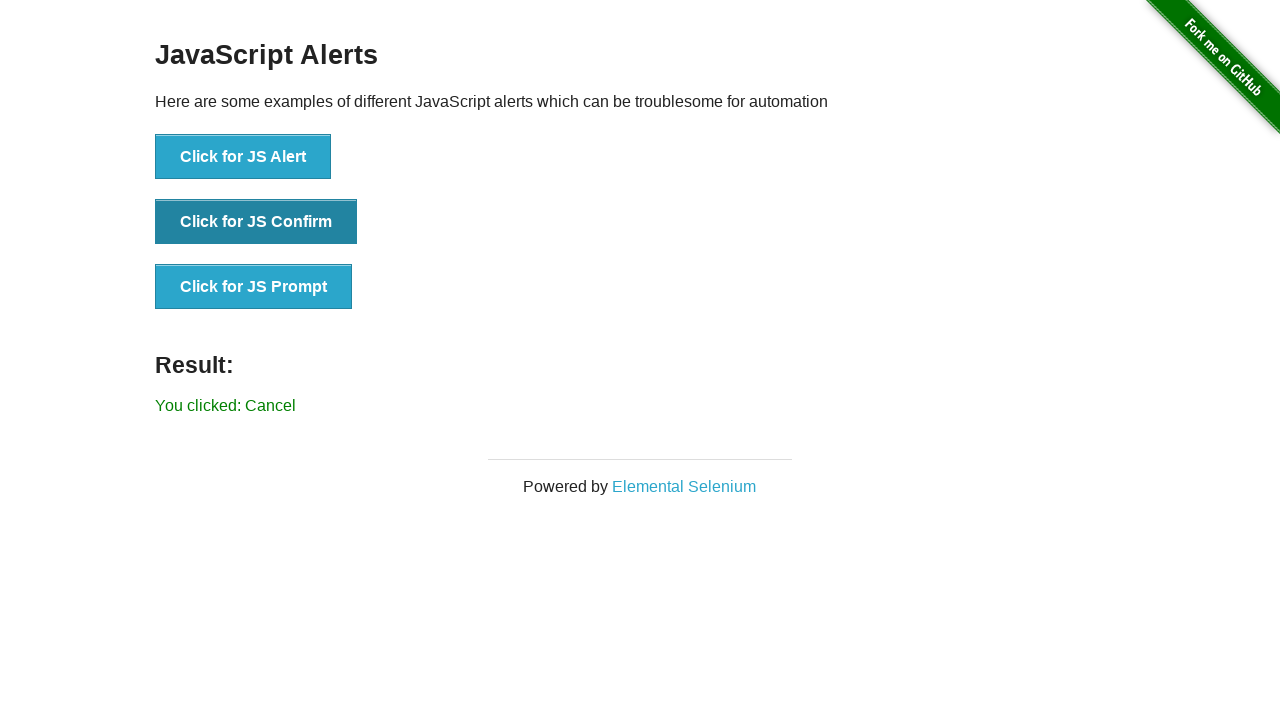

Retrieved result text from #result element
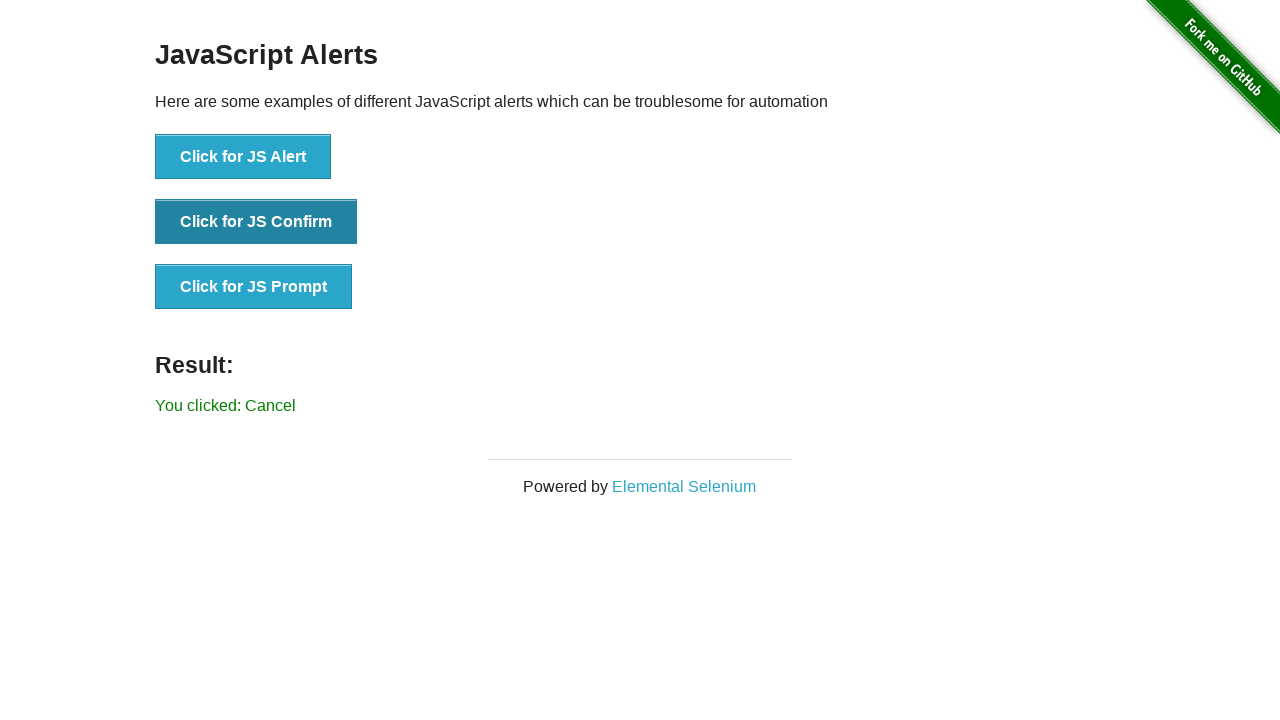

Verified that 'successfuly' is not in the result text (confirm was dismissed)
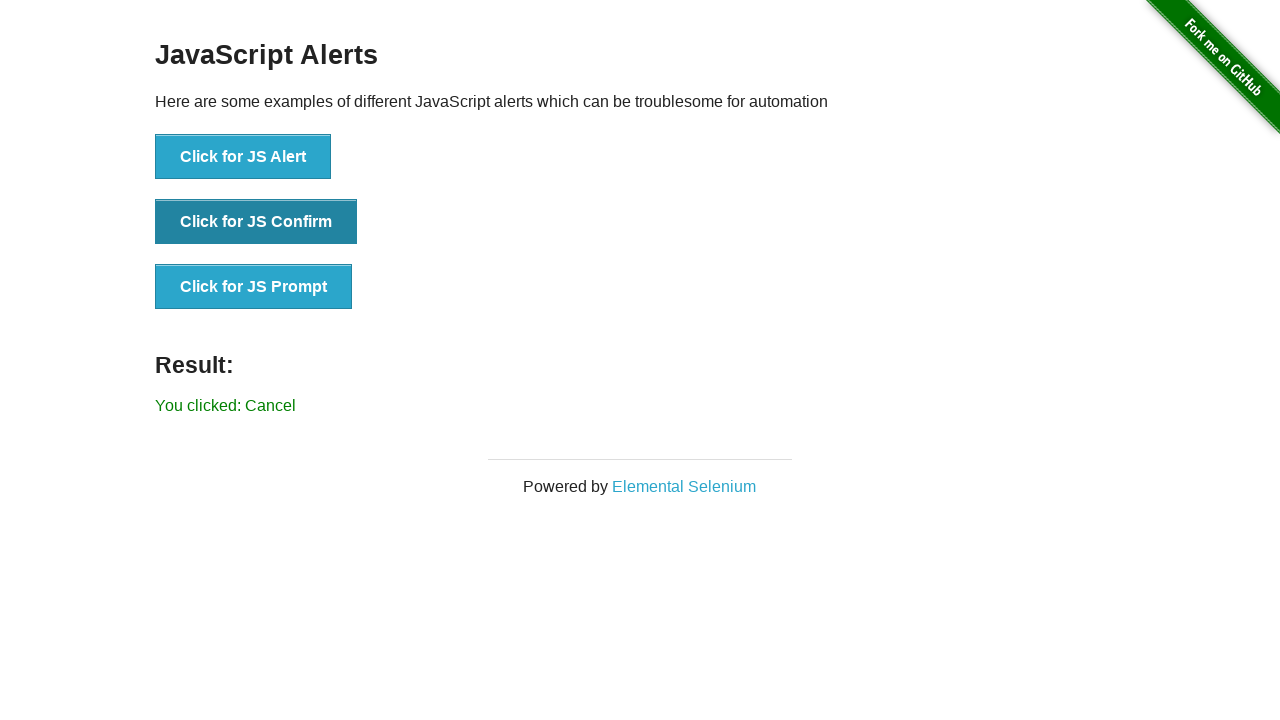

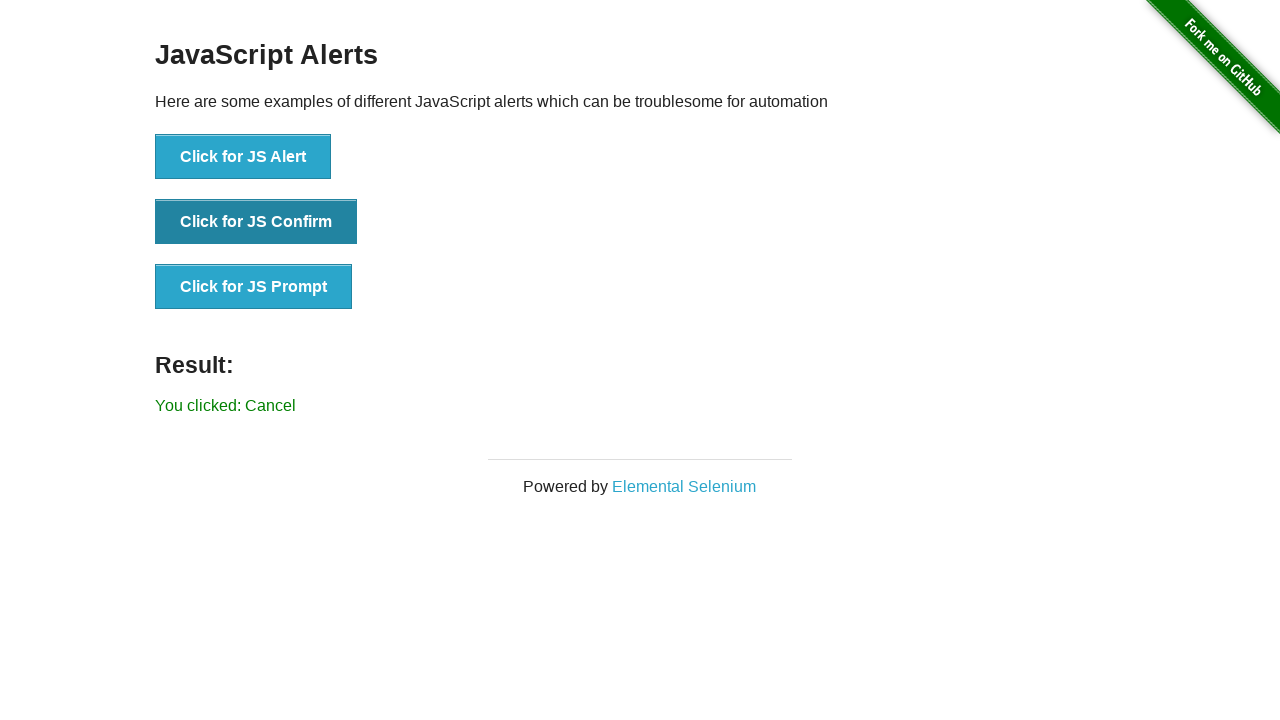